Tests handling of JavaScript alerts by clicking a button that triggers a JS alert and accepting it via dialog handler

Starting URL: https://the-internet.herokuapp.com/javascript_alerts

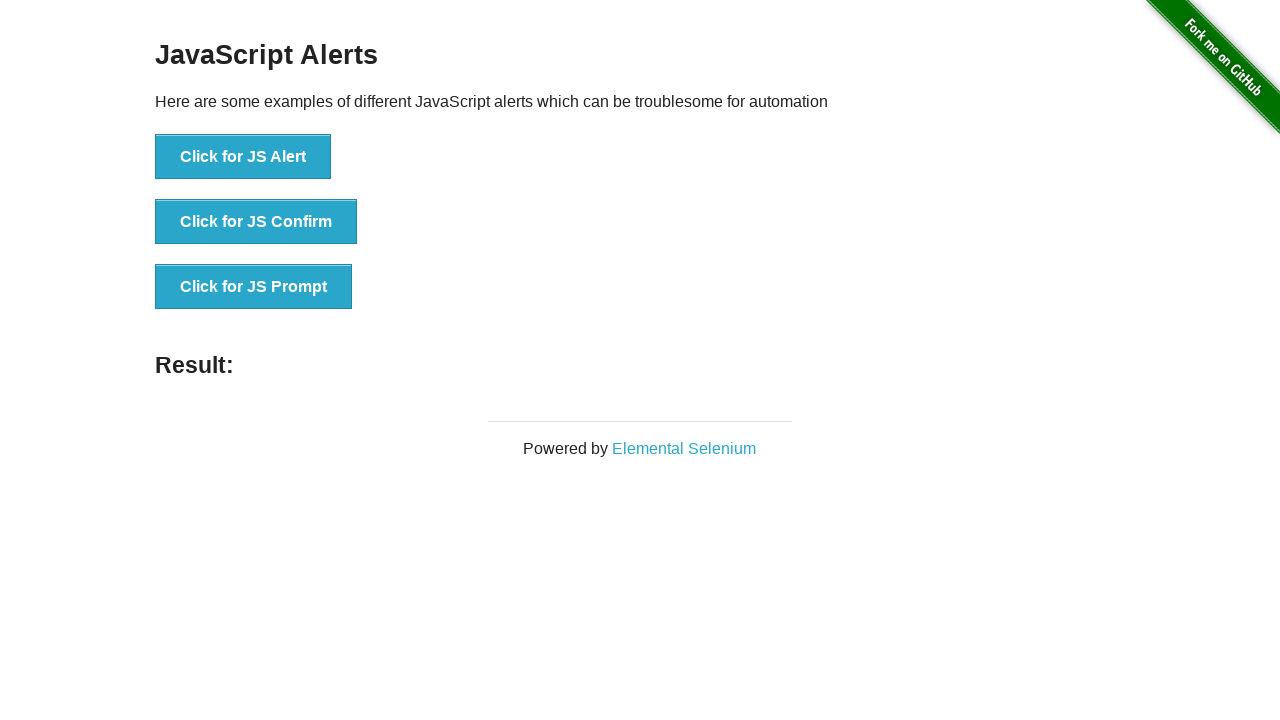

Set up dialog handler to accept JavaScript alerts
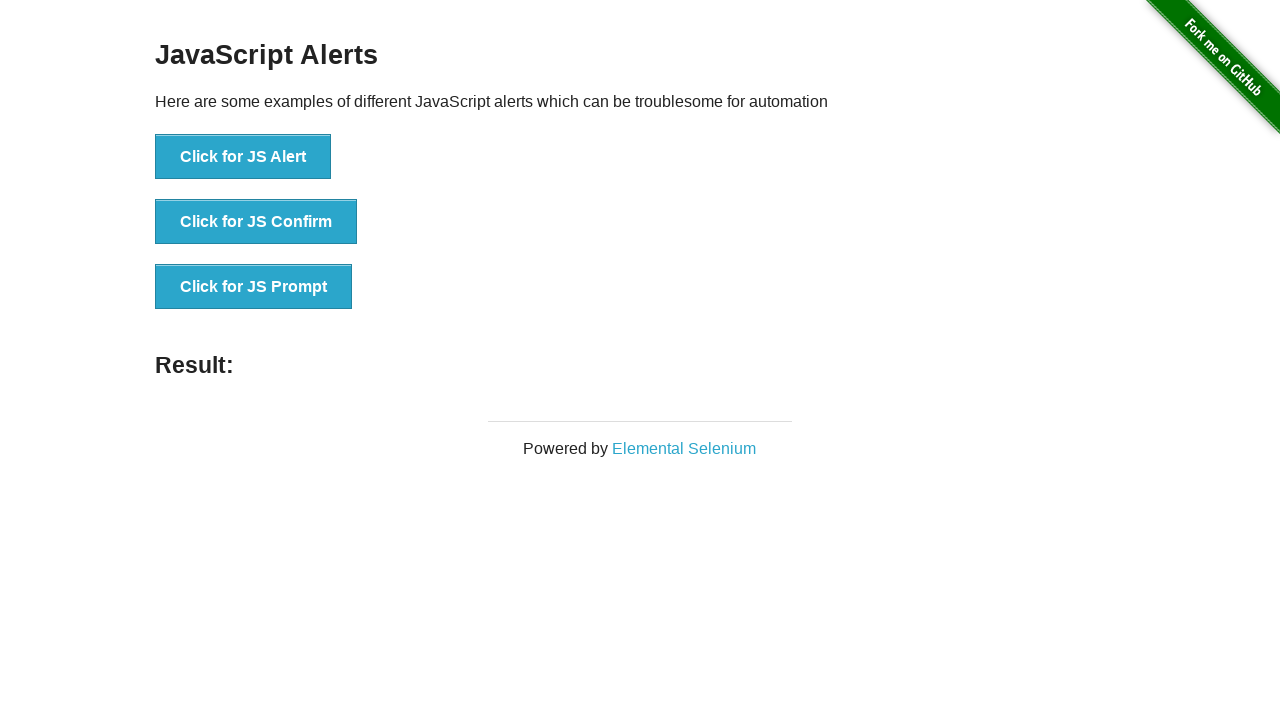

Clicked the JS Alert button to trigger the alert at (243, 157) on [onclick="jsAlert()"]
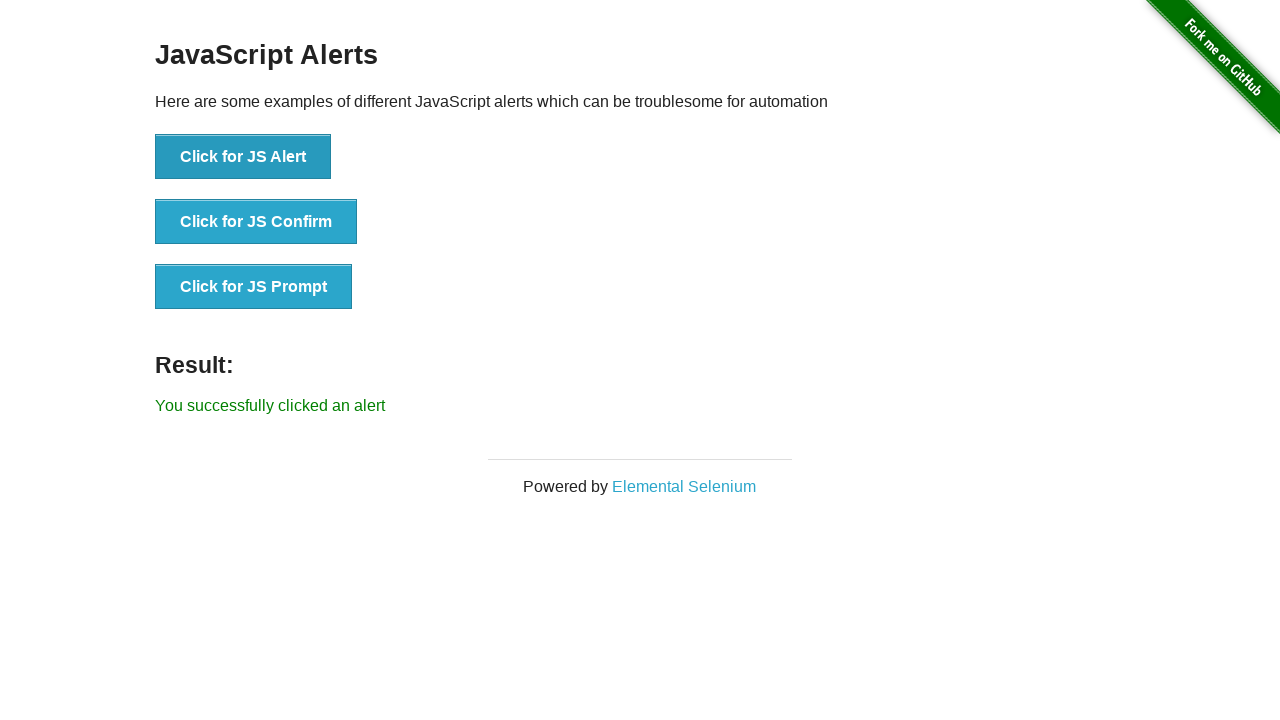

Result element appeared after accepting the alert
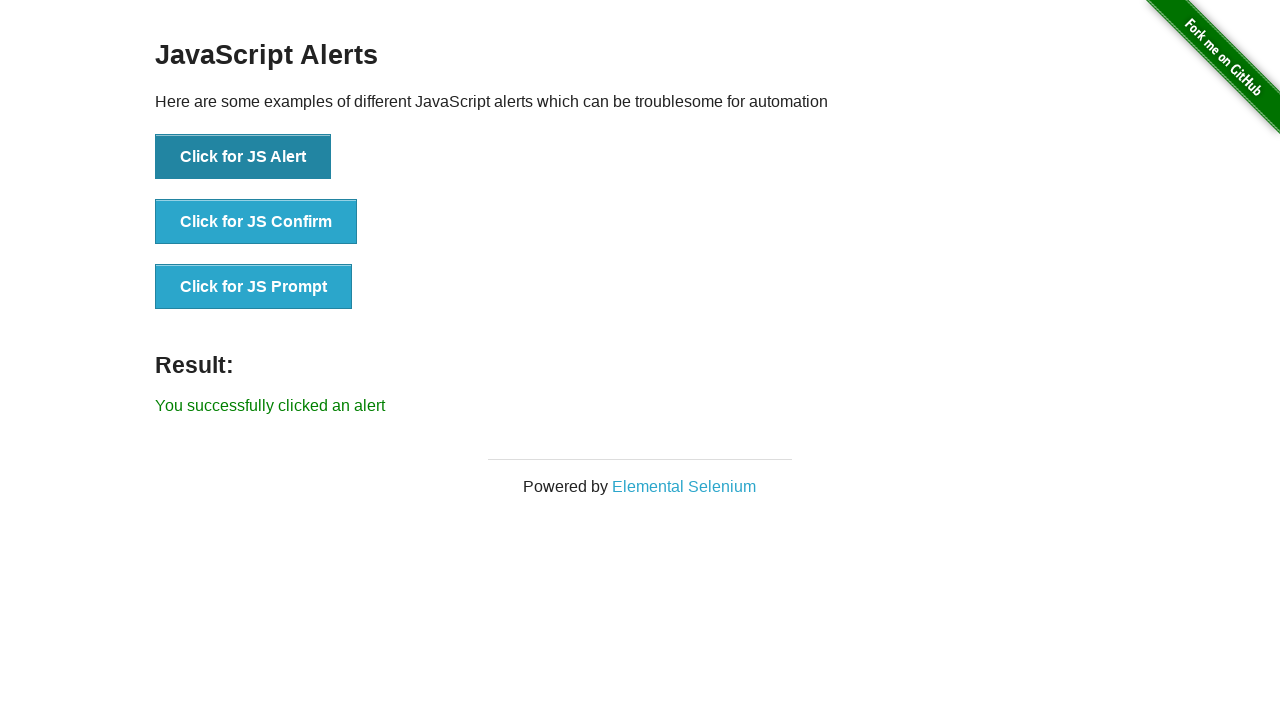

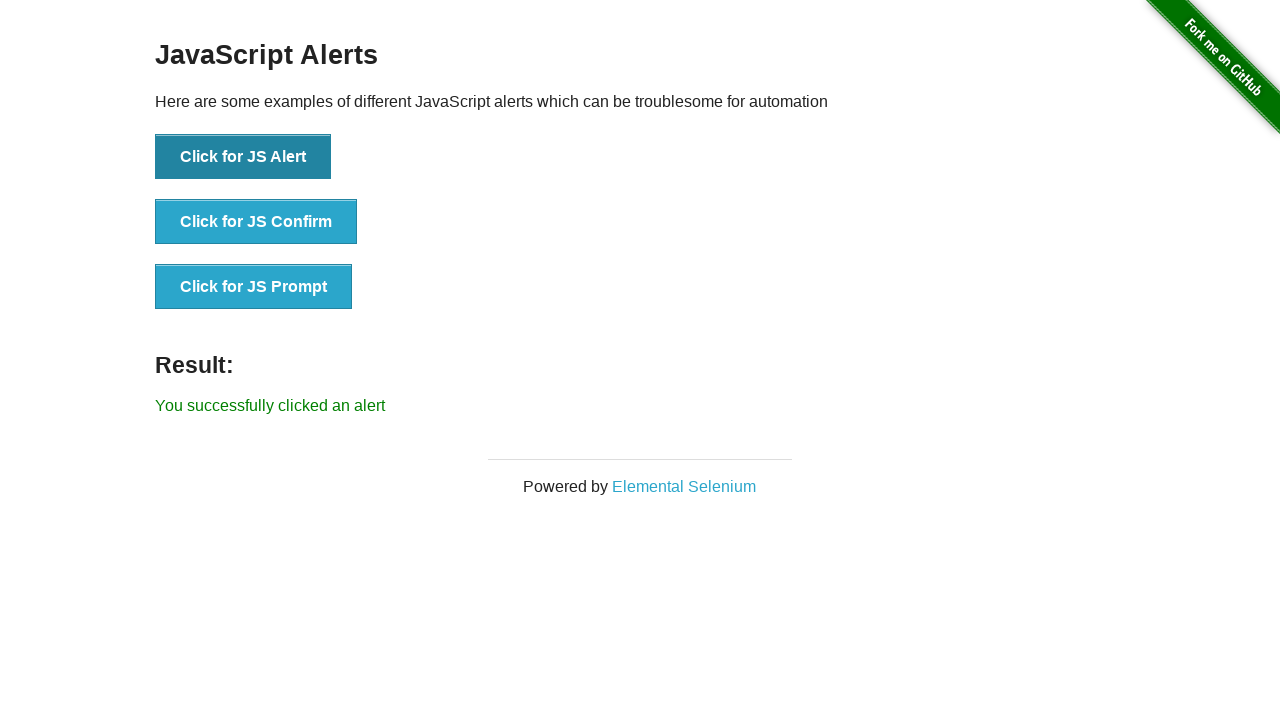